Tests calculator addition by entering 5 and 10, selecting sum operation, and verifying the result is 15

Starting URL: https://calculatorhtml.onrender.com/

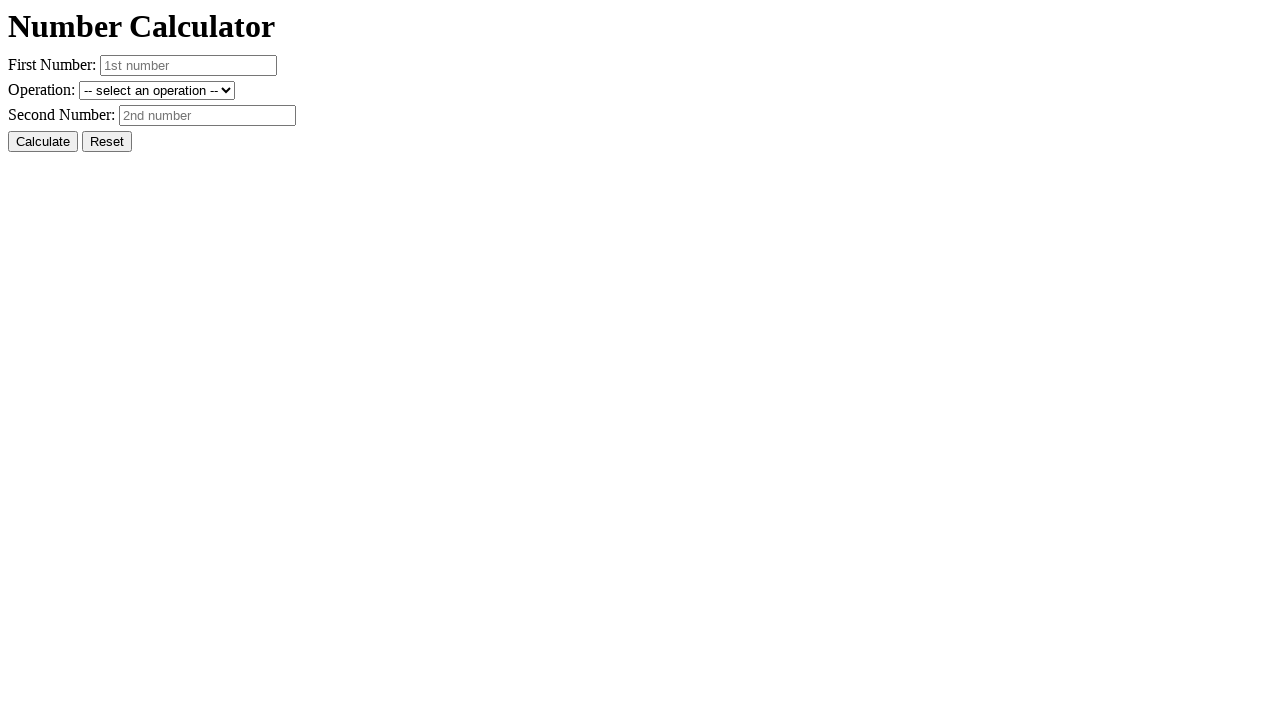

Clicked reset button to clear previous values at (107, 142) on #resetButton
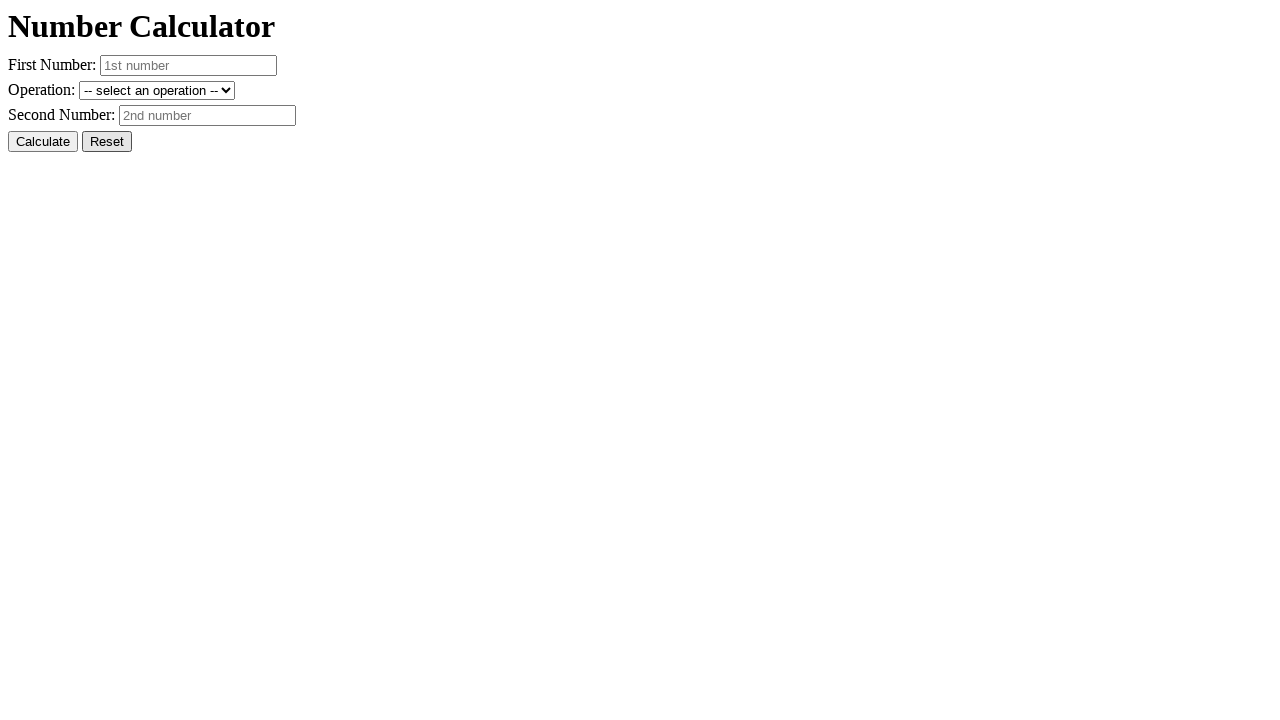

Entered first number: 5 on #number1
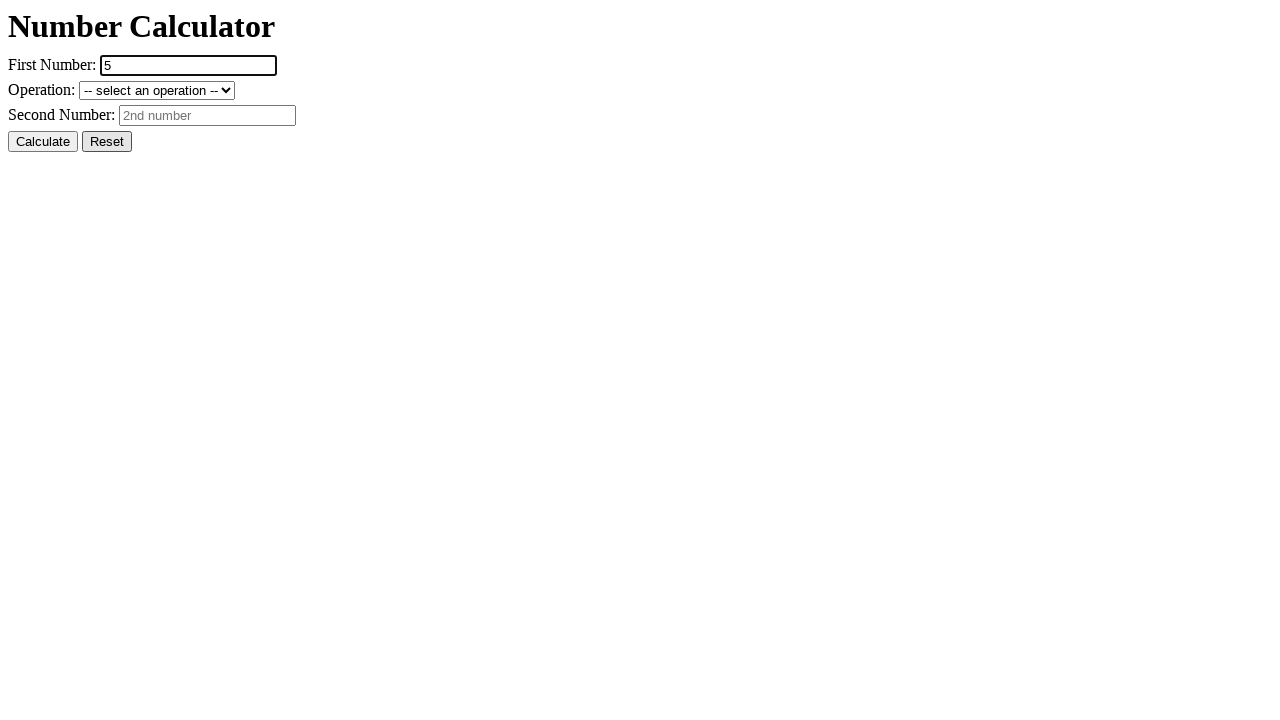

Entered second number: 10 on #number2
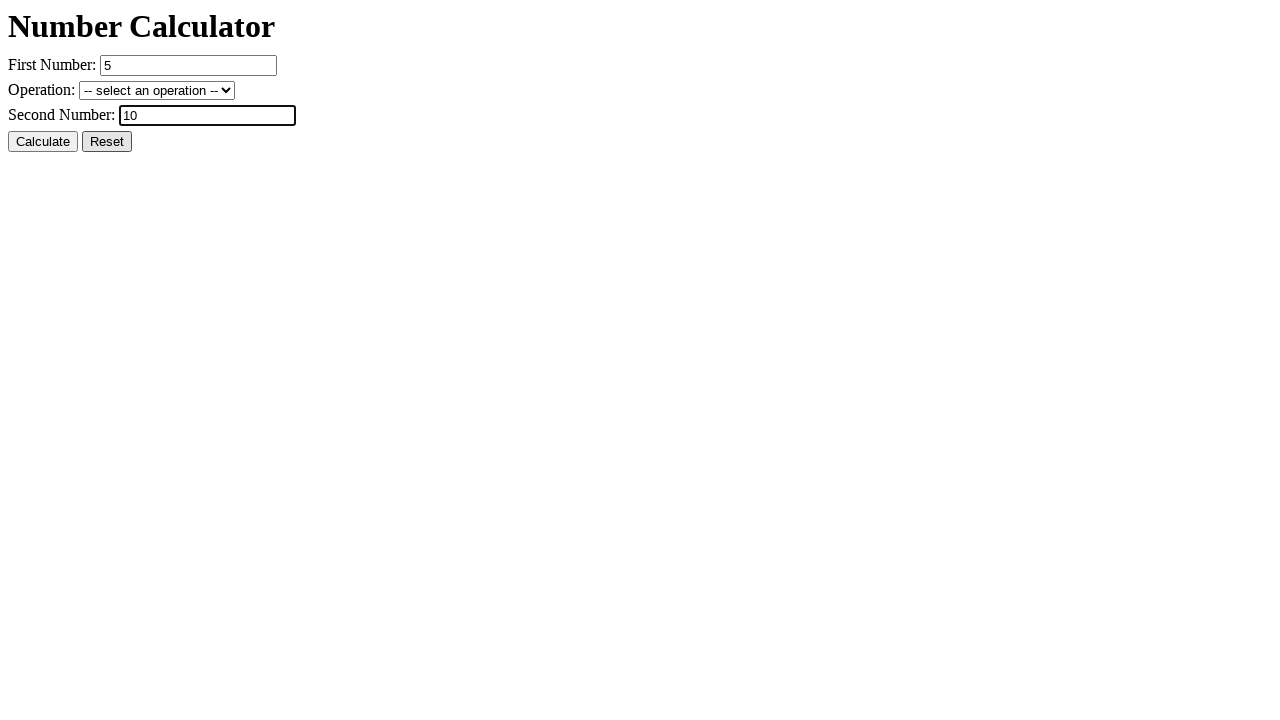

Selected addition operation (+ sum) on #operation
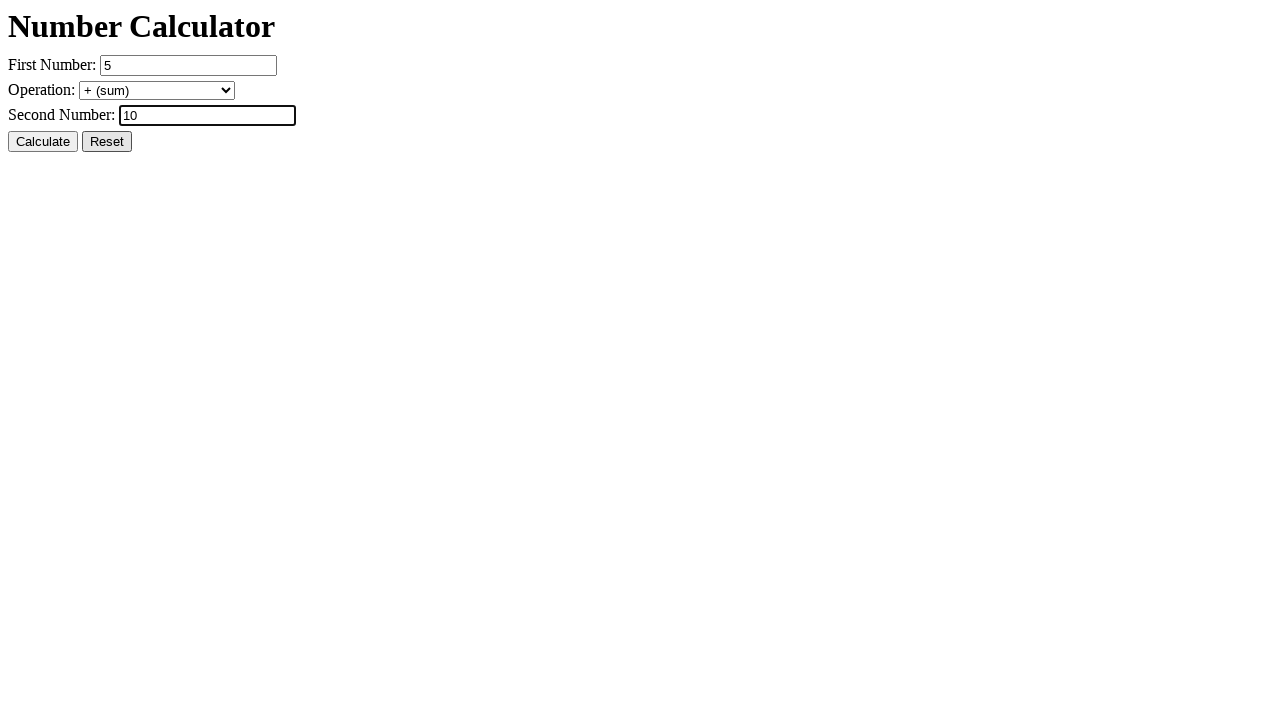

Clicked calculate button at (43, 142) on #calcButton
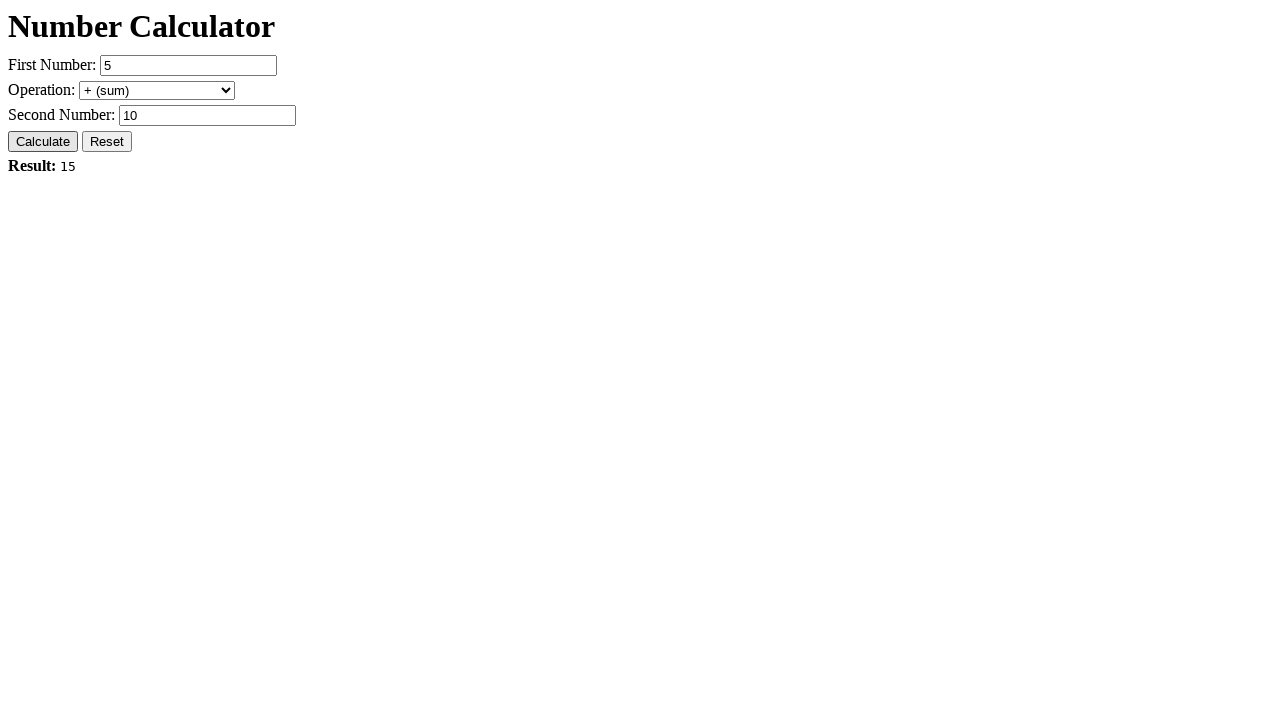

Verified result is 15 (addition of 5 + 10)
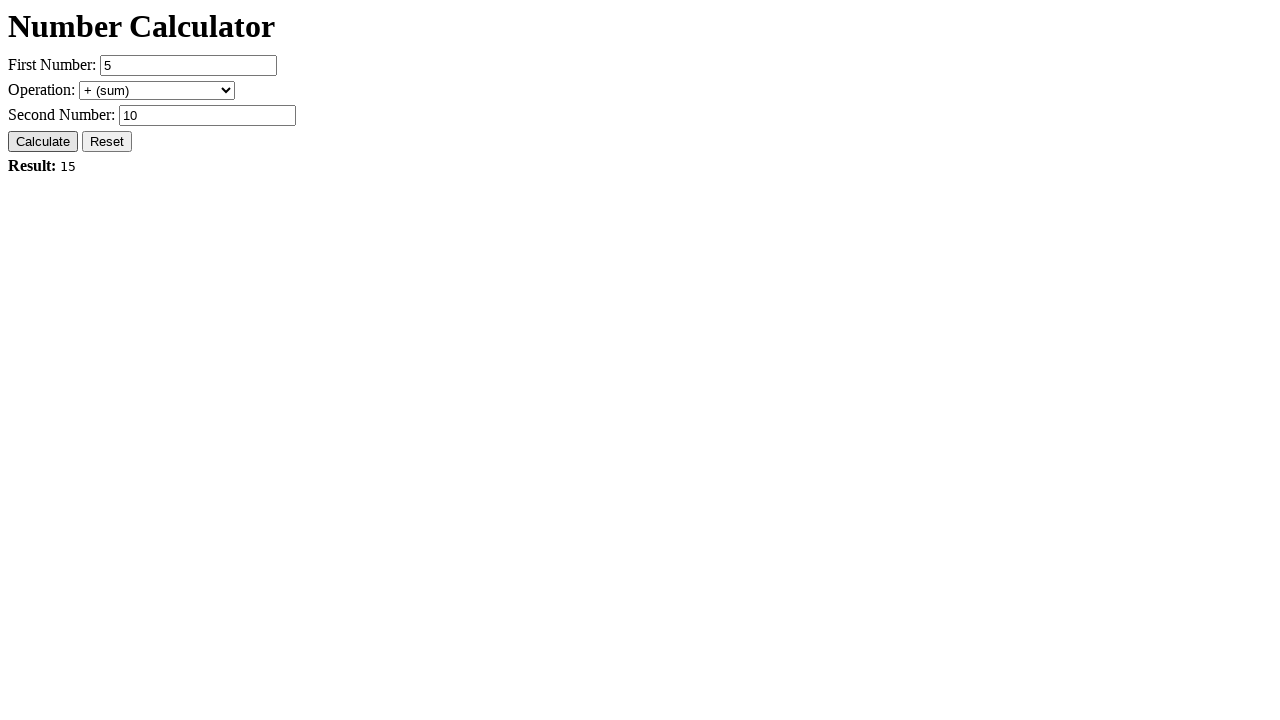

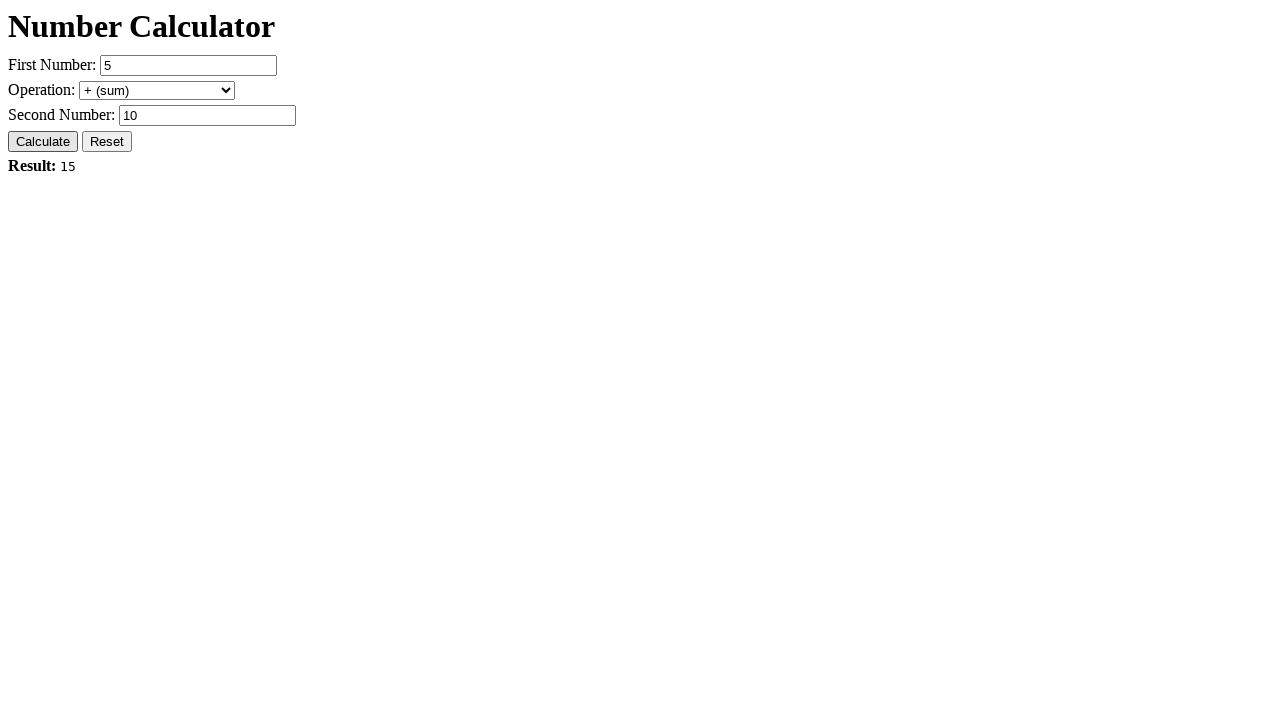